Tests iframe handling by navigating to the Frames section, switching between two iframes, and reading content from elements inside each frame

Starting URL: https://demoqa.com/

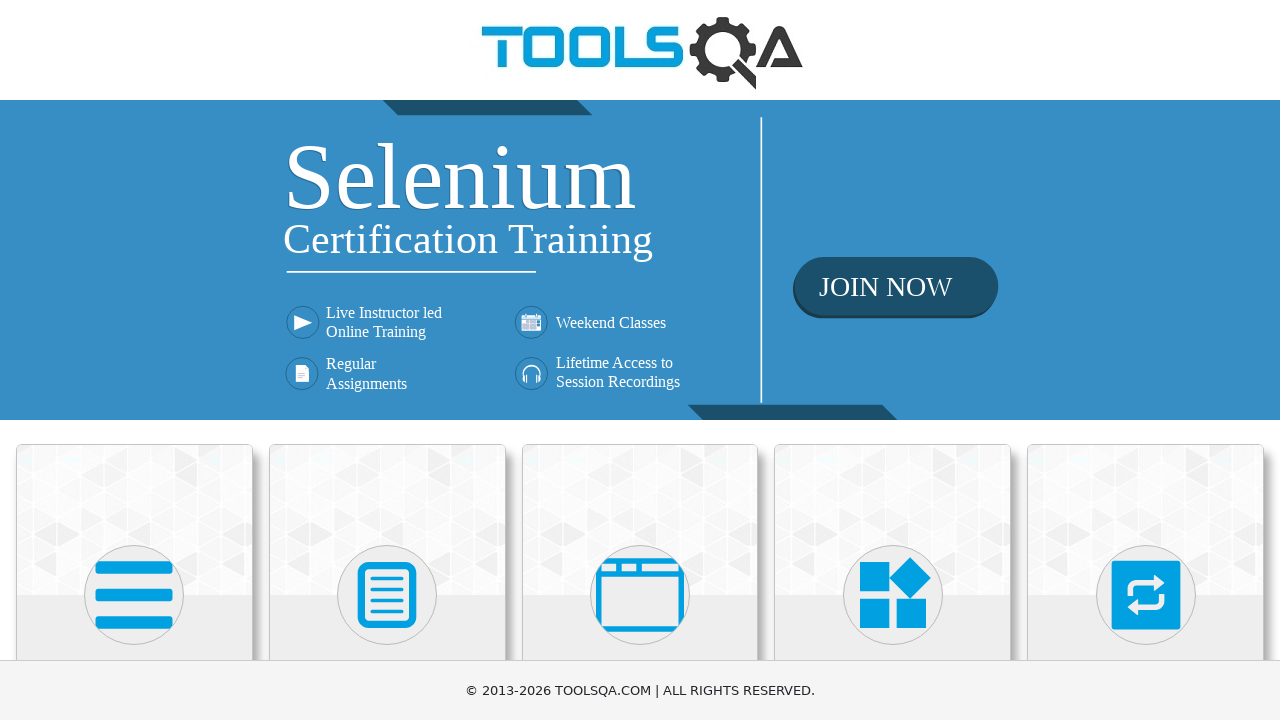

Clicked on 'Alerts, Frame & Windows' menu item at (640, 360) on xpath=//h5[text()='Alerts, Frame & Windows']
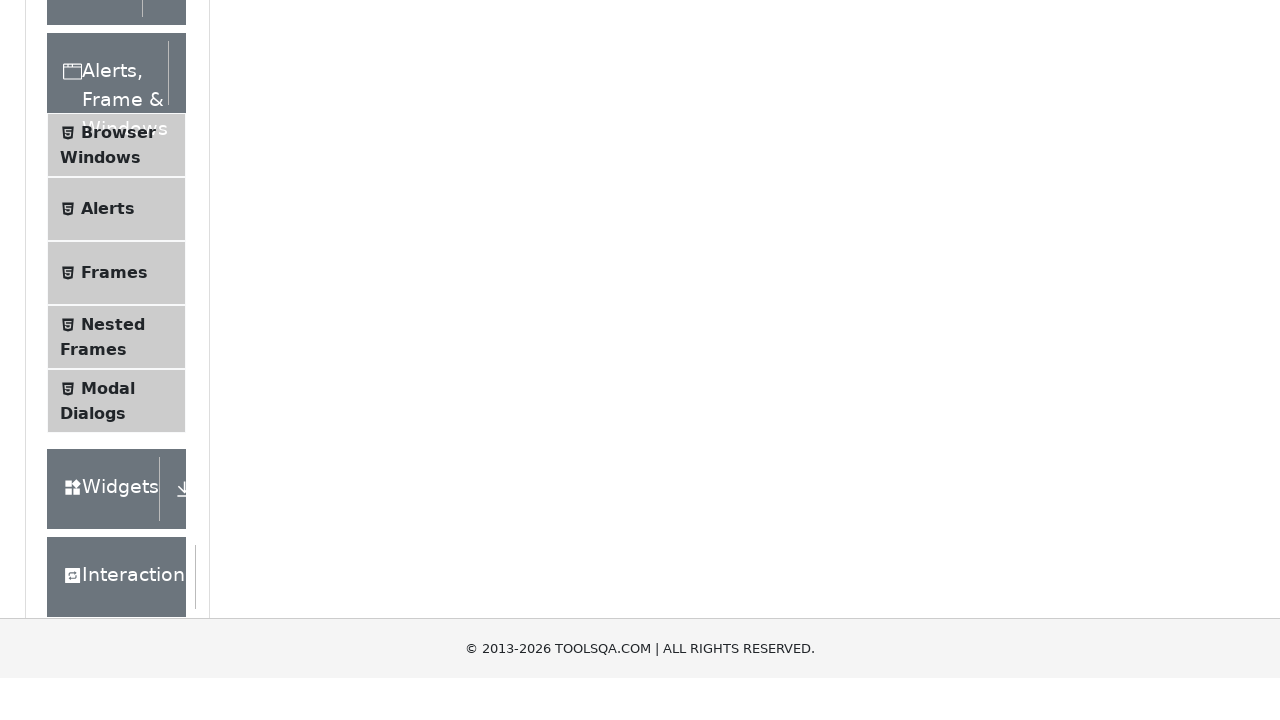

Clicked on 'Frames' submenu item at (114, 565) on xpath=//span[text()='Frames']
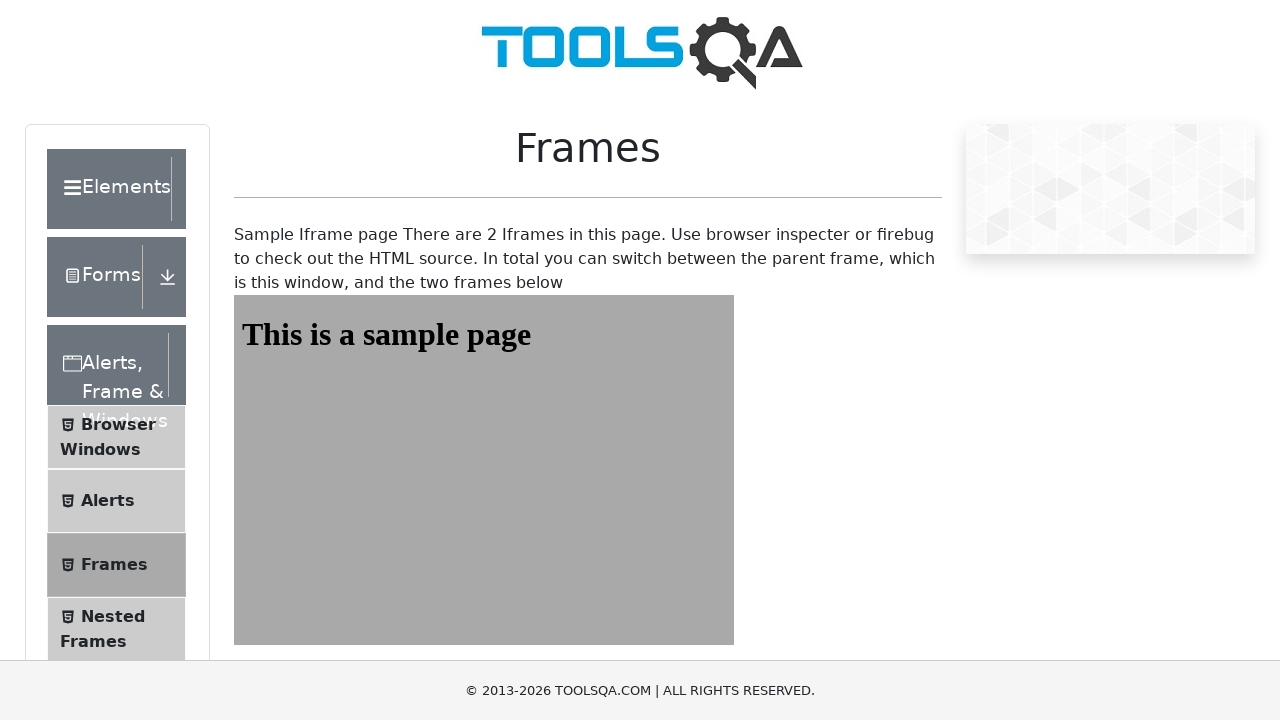

Located frame1 element
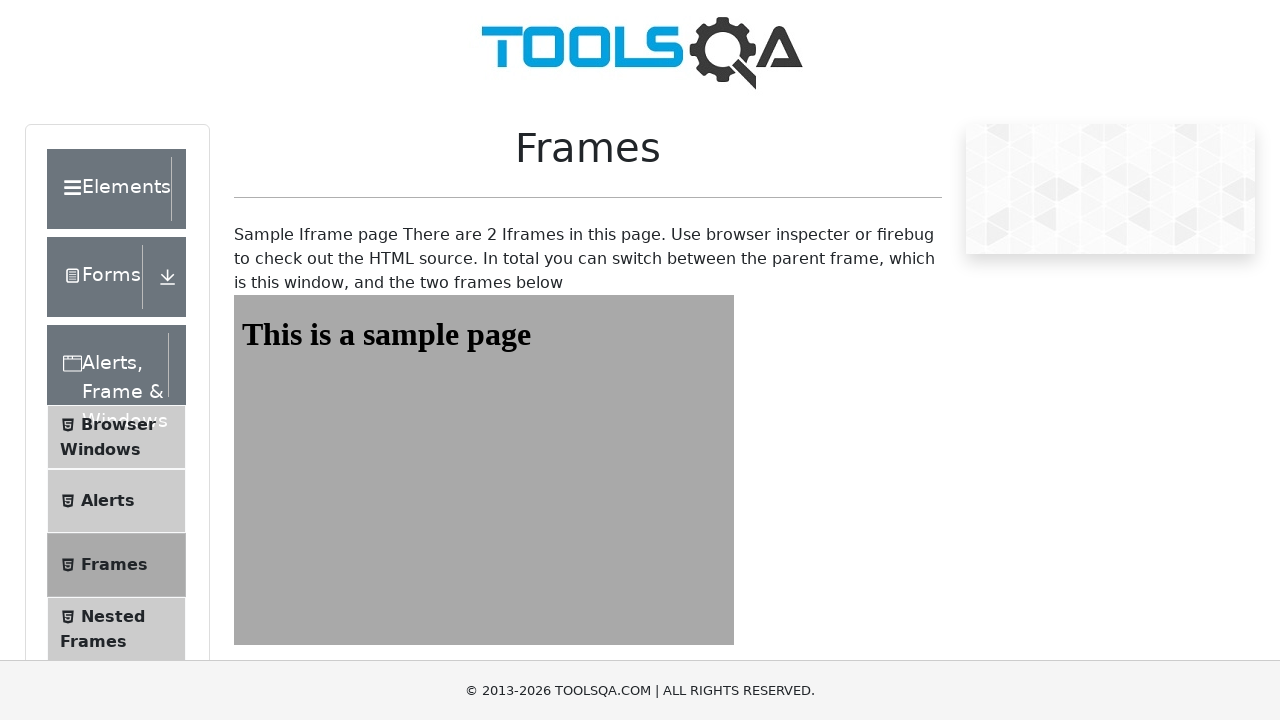

Waited for sample heading to load in frame1
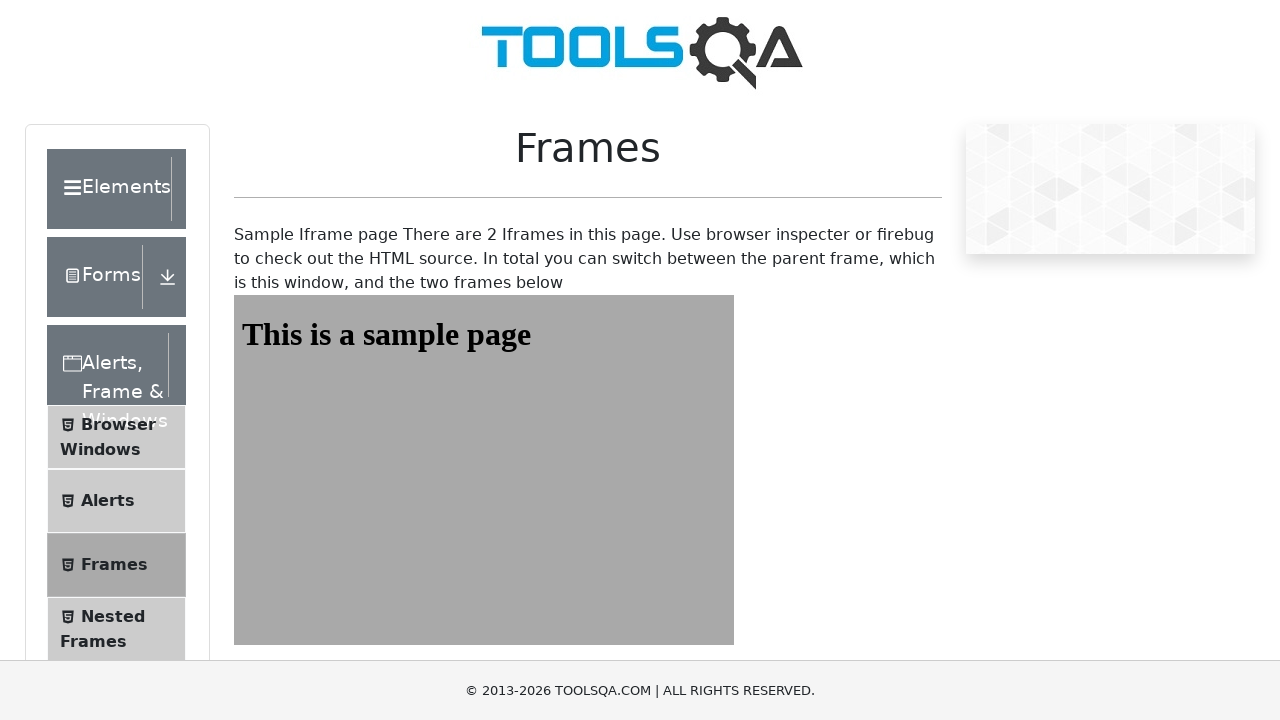

Located frame2 element
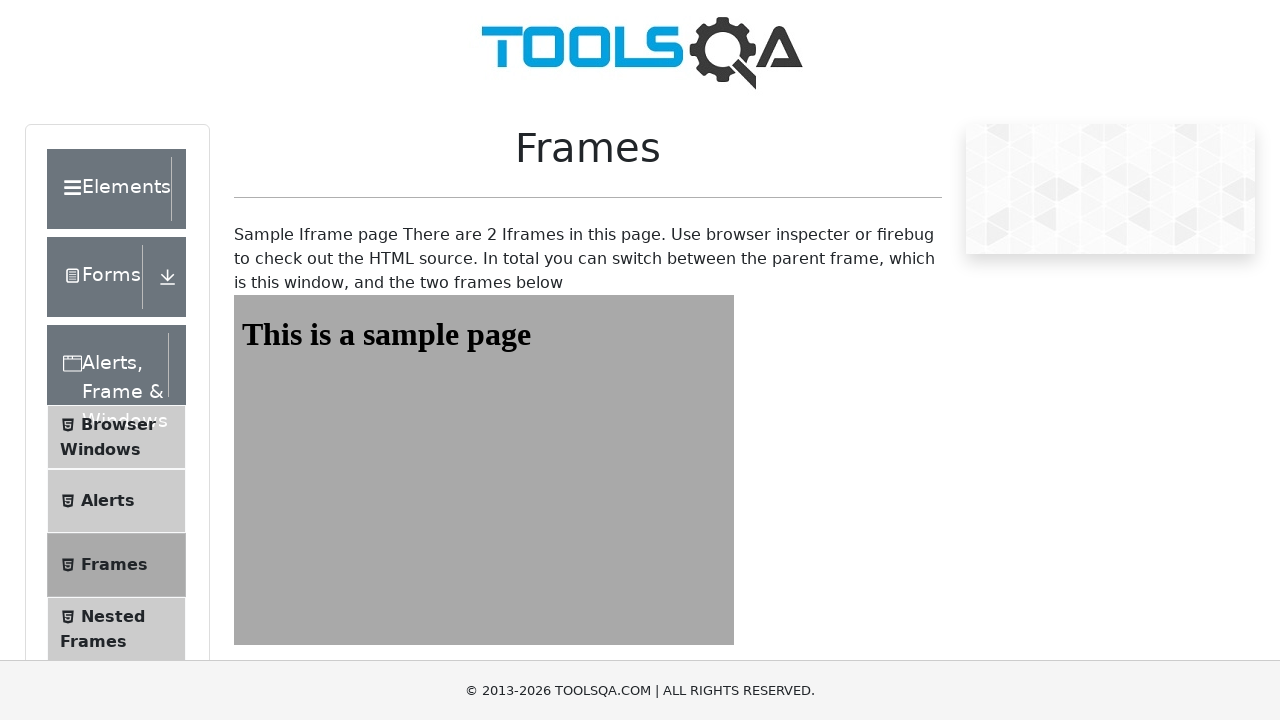

Waited for sample heading to load in frame2
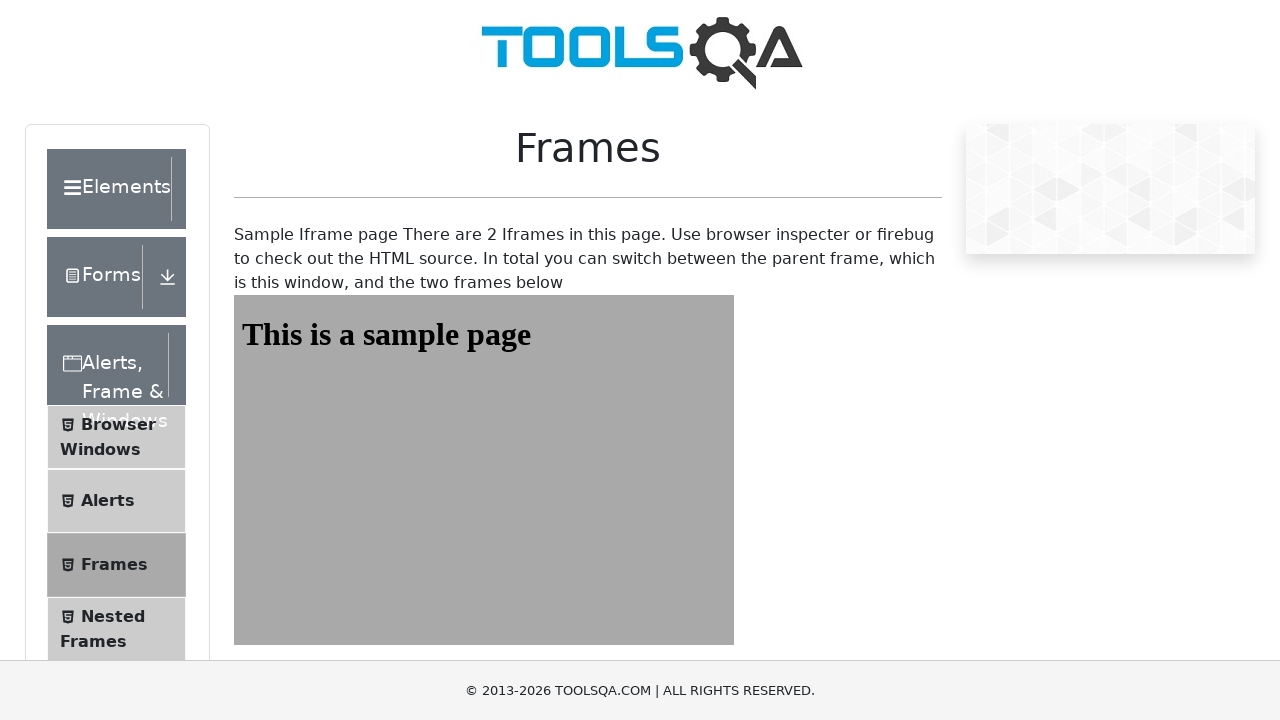

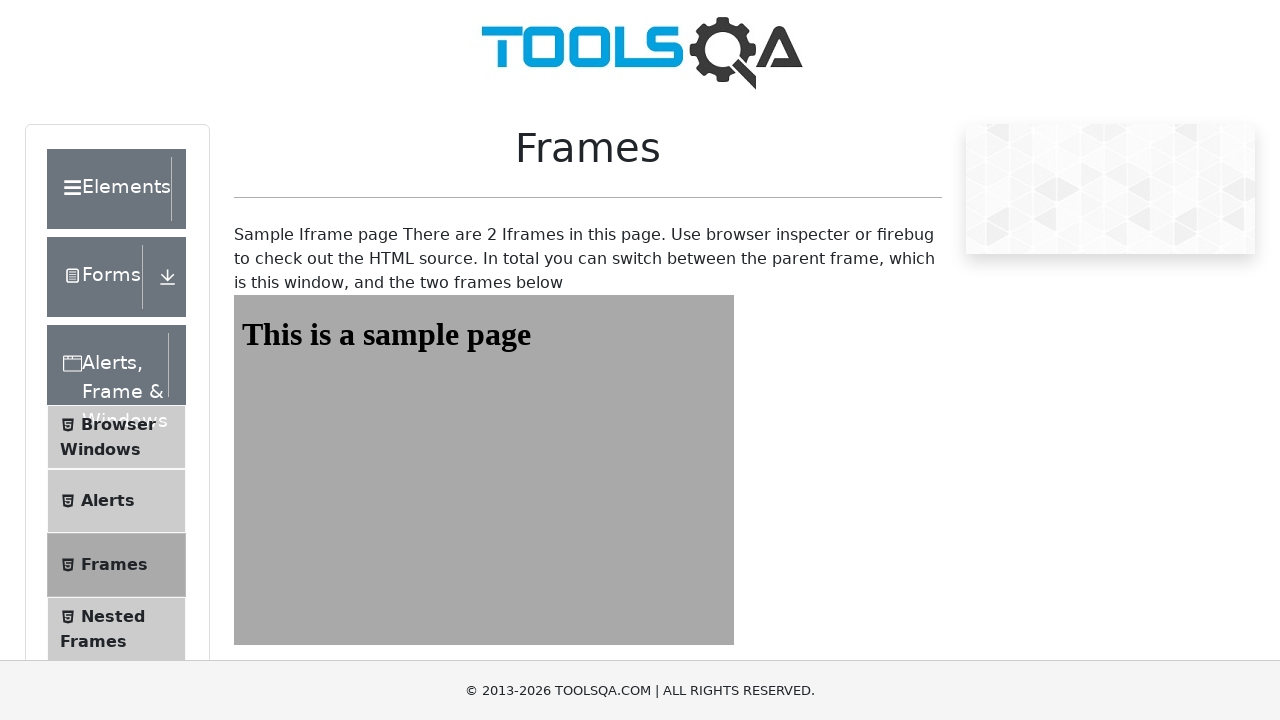